Tests date picker functionality by entering a date in the date input field

Starting URL: https://formy-project.herokuapp.com/datepicker

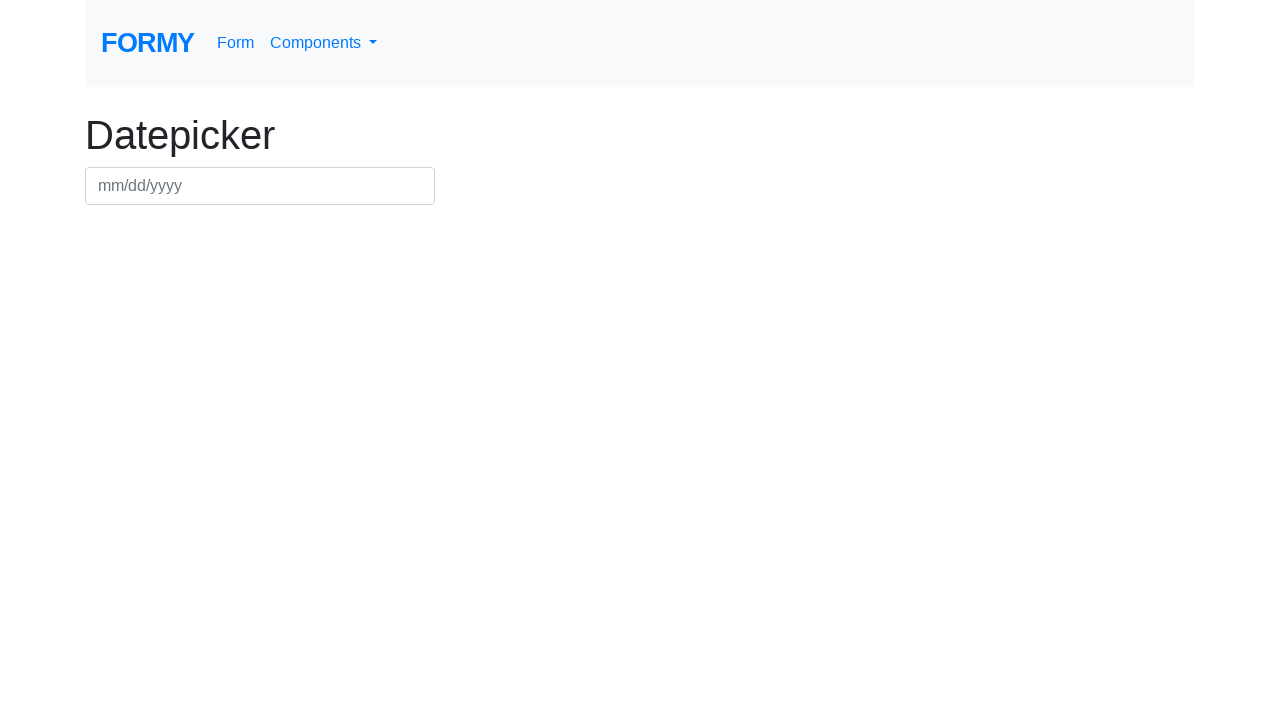

Entered date '12/18/2021' in the date picker input field on #datepicker
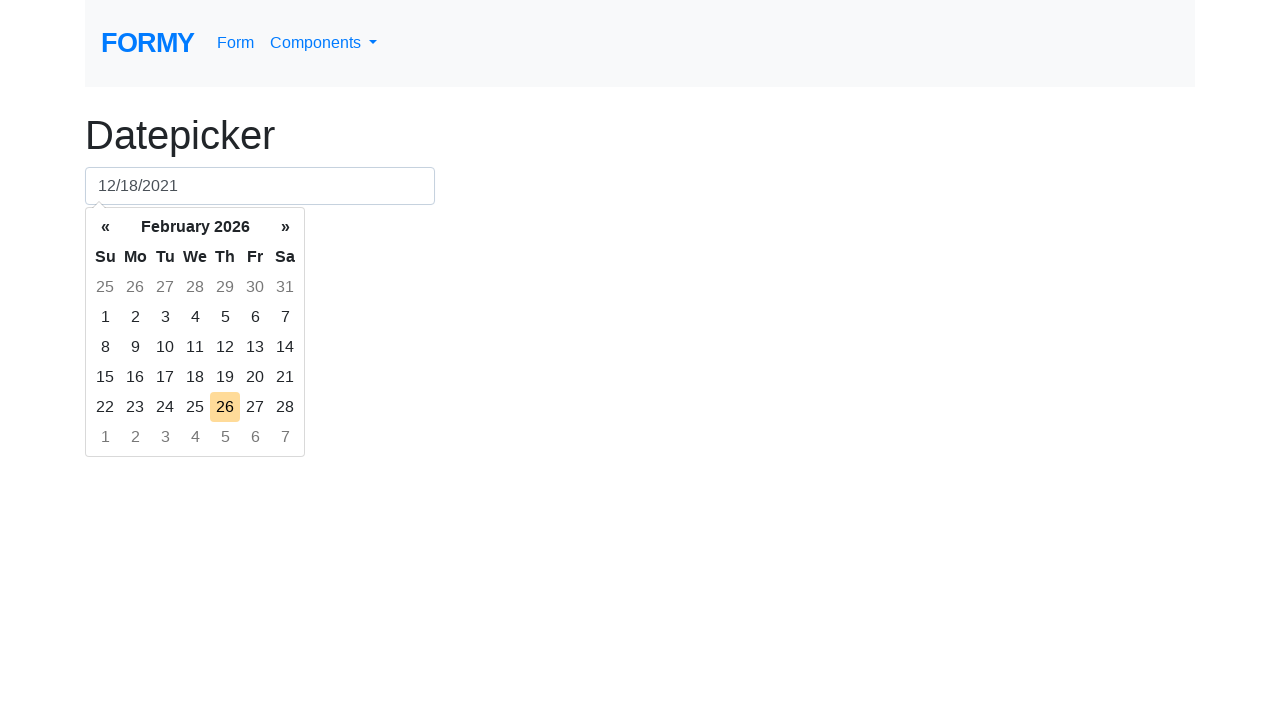

Pressed Enter to submit the date on #datepicker
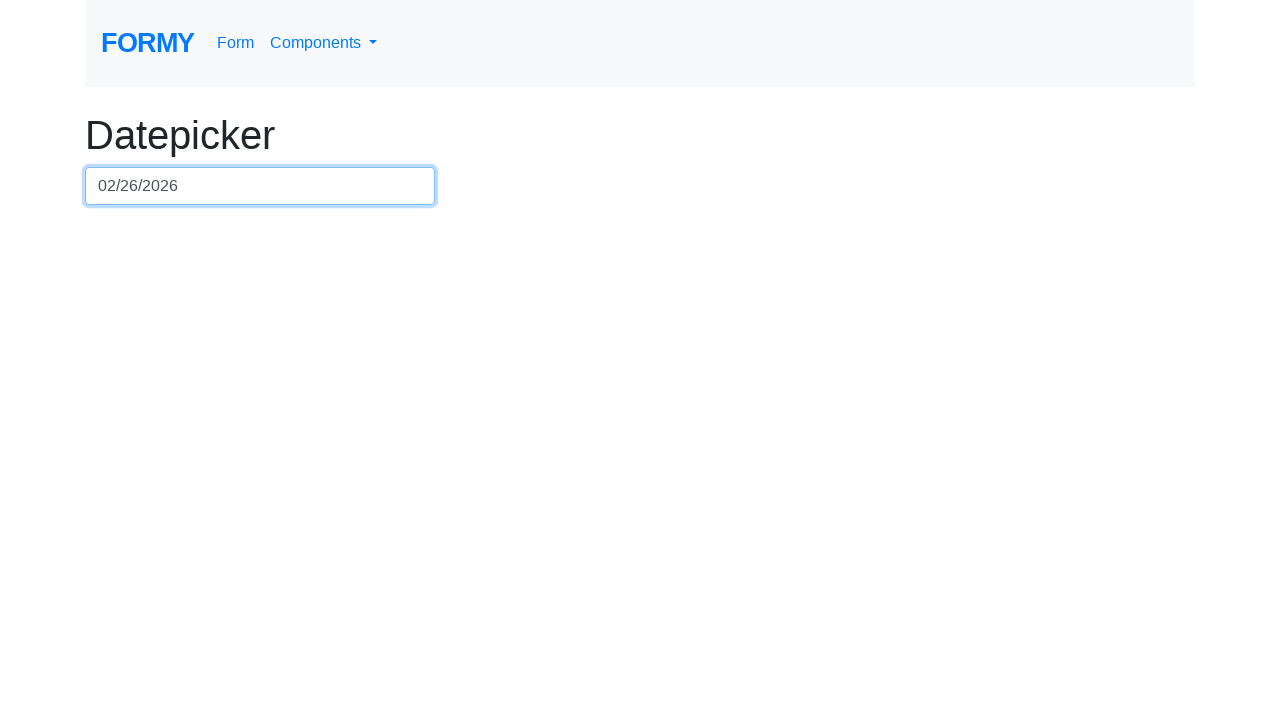

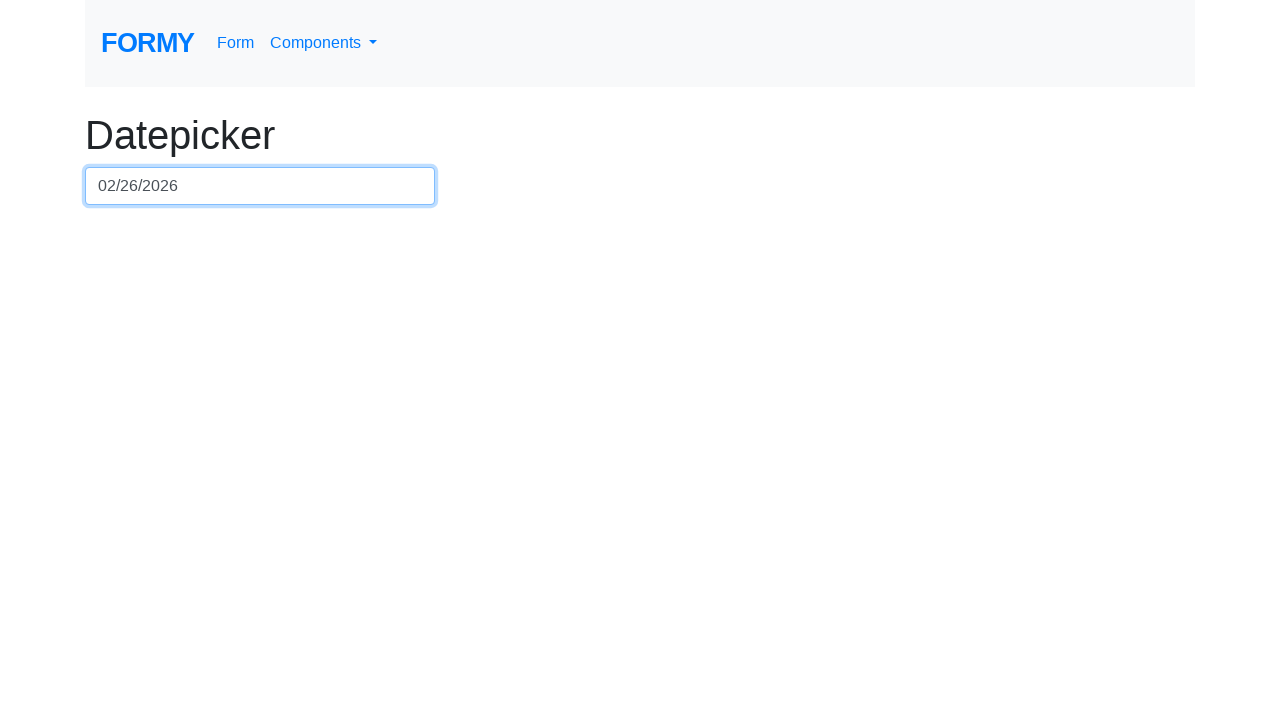